Tests drag and drop functionality using click and hold approach, holding the source element and moving it to the target

Starting URL: https://jqueryui.com/droppable/

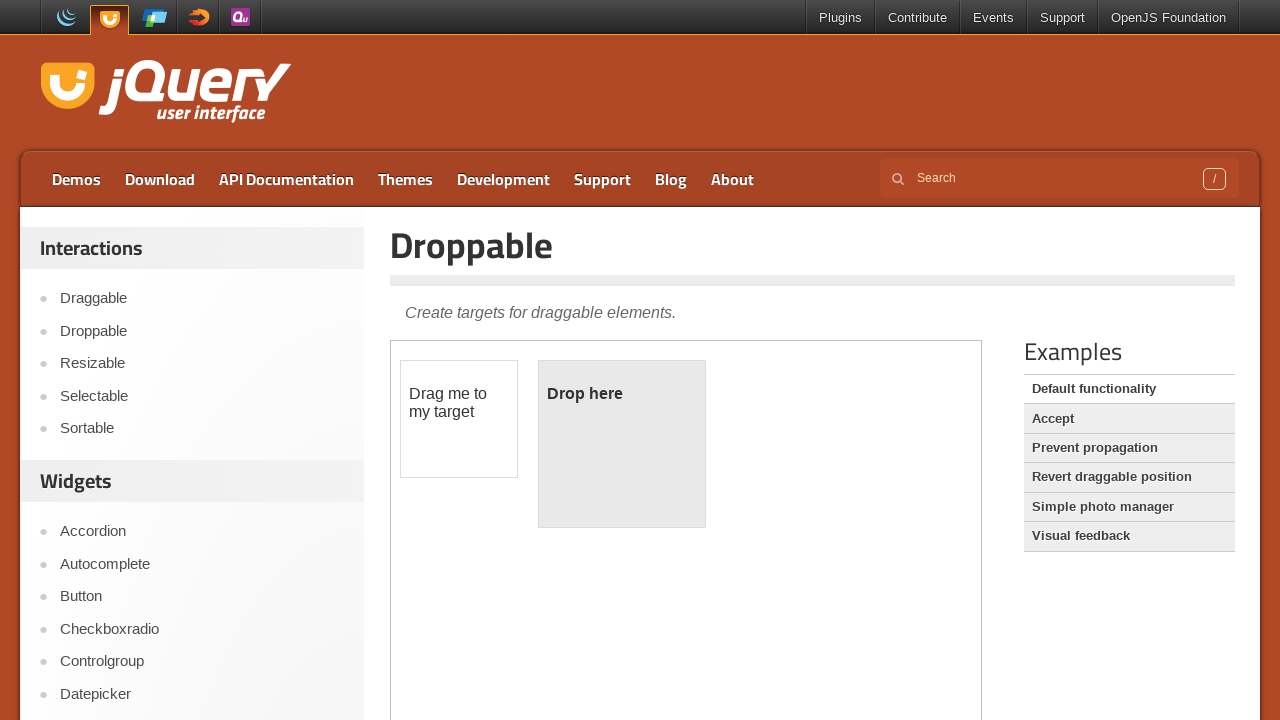

Located iframe containing drag and drop elements
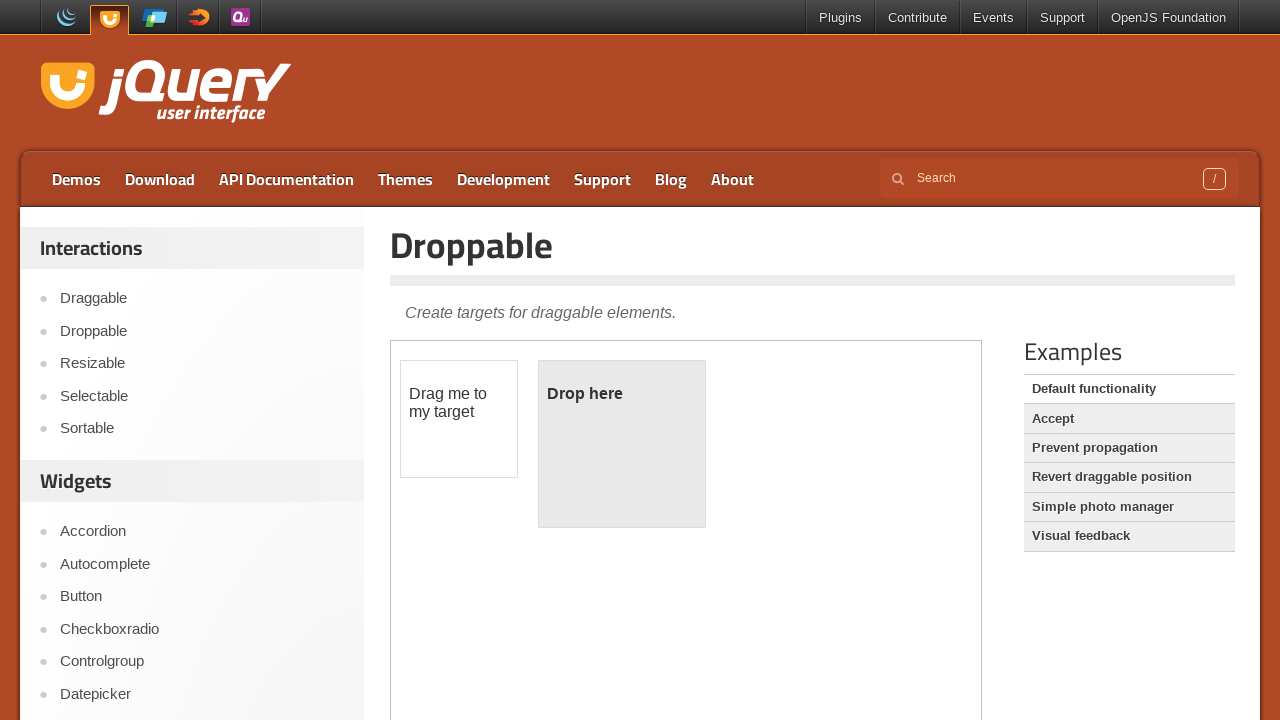

Located draggable source element
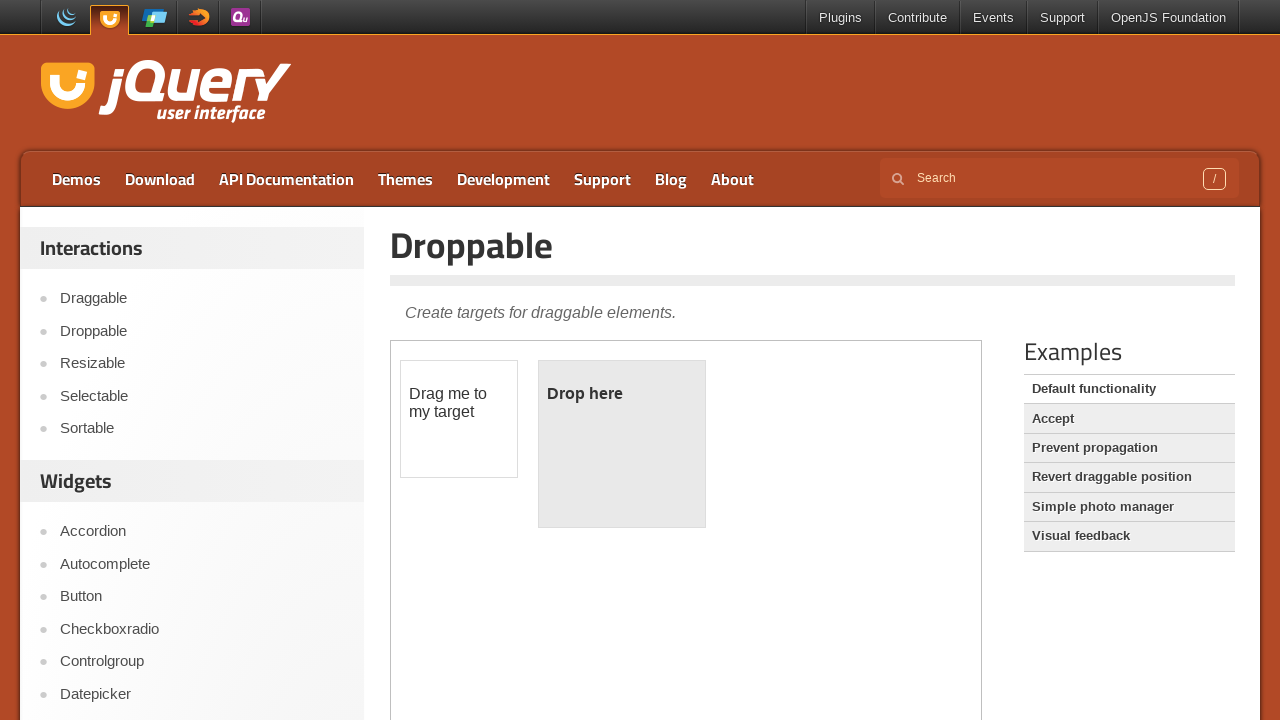

Located droppable target element
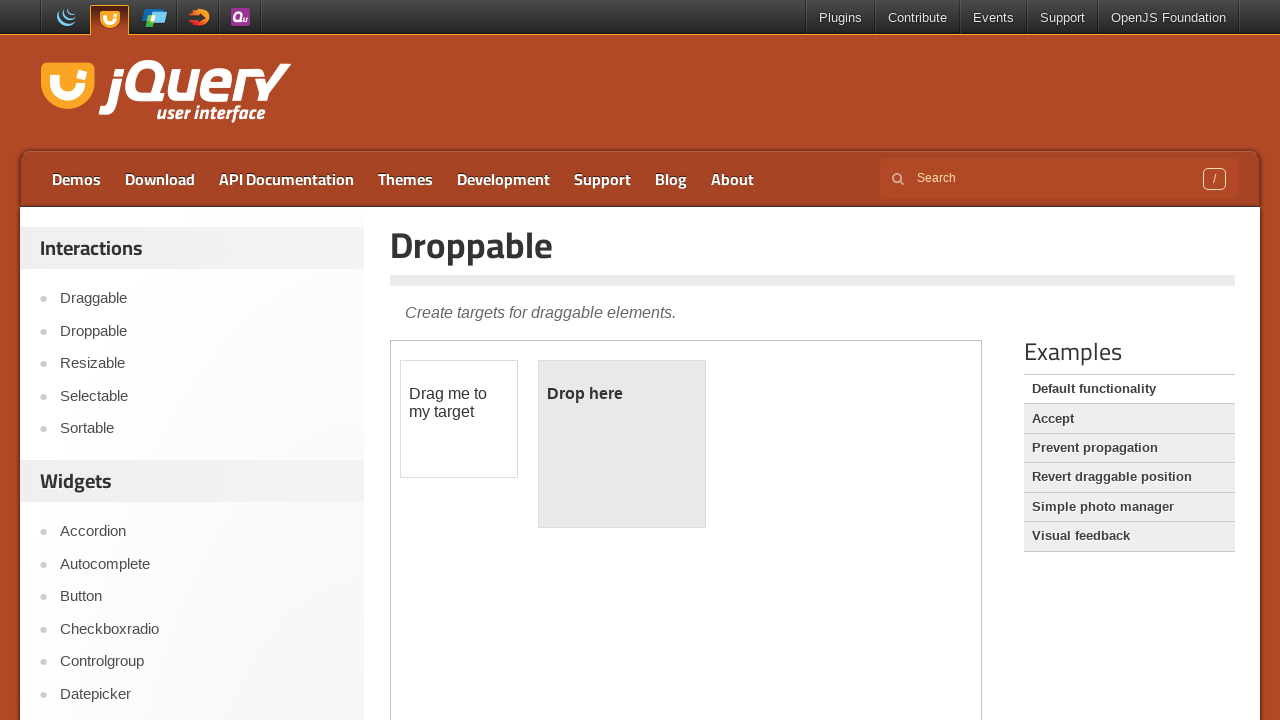

Hovered over draggable source element at (459, 419) on iframe >> nth=0 >> internal:control=enter-frame >> #draggable
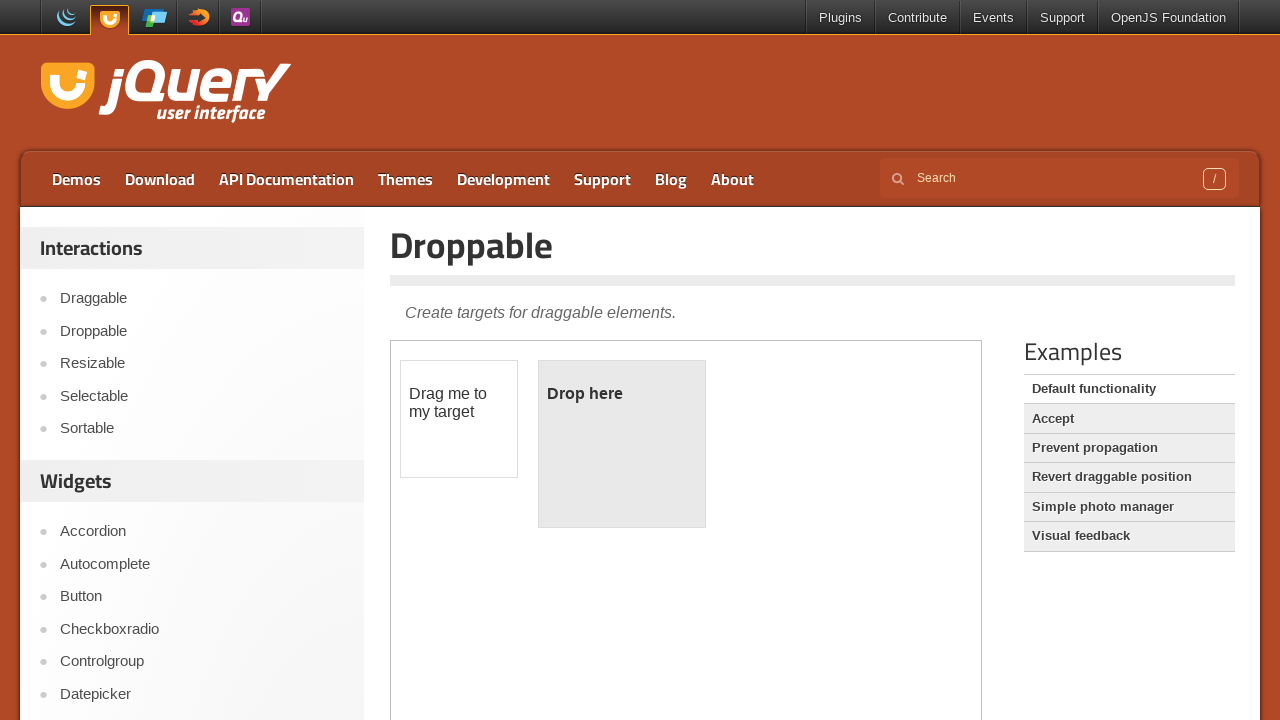

Pressed mouse button down on source element at (459, 419)
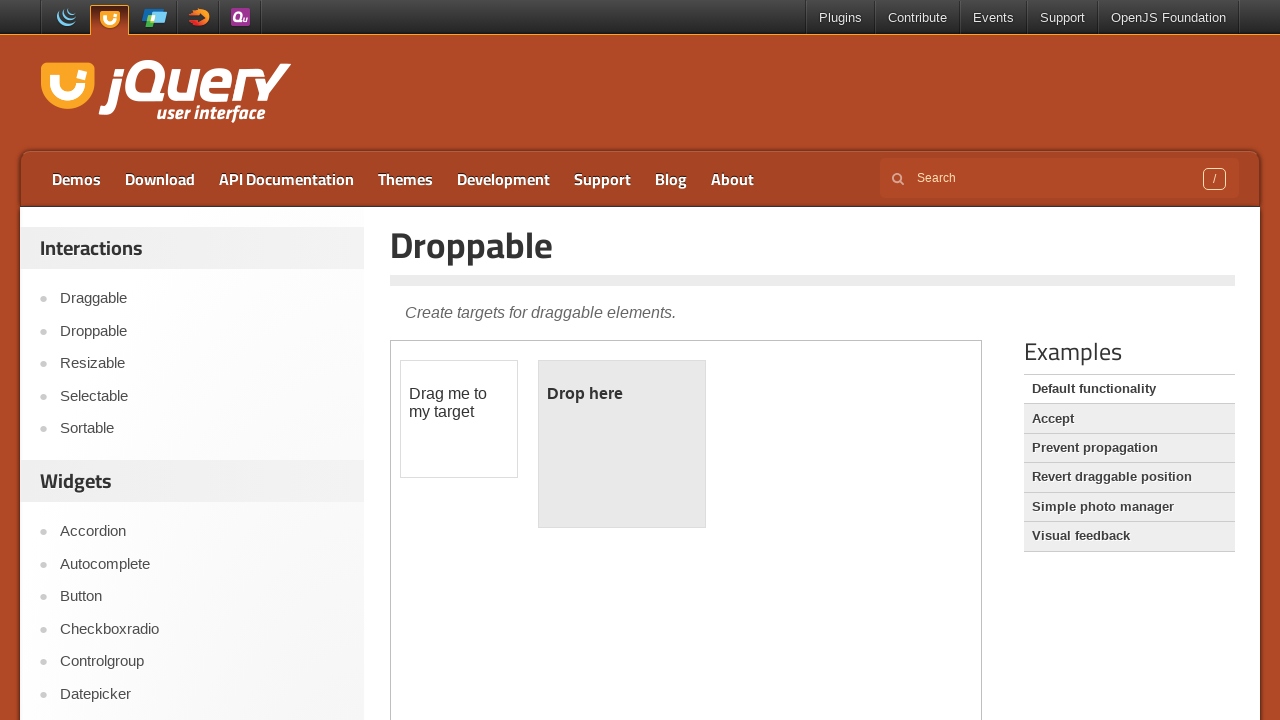

Moved mouse to droppable target element while holding button at (622, 444) on iframe >> nth=0 >> internal:control=enter-frame >> #droppable
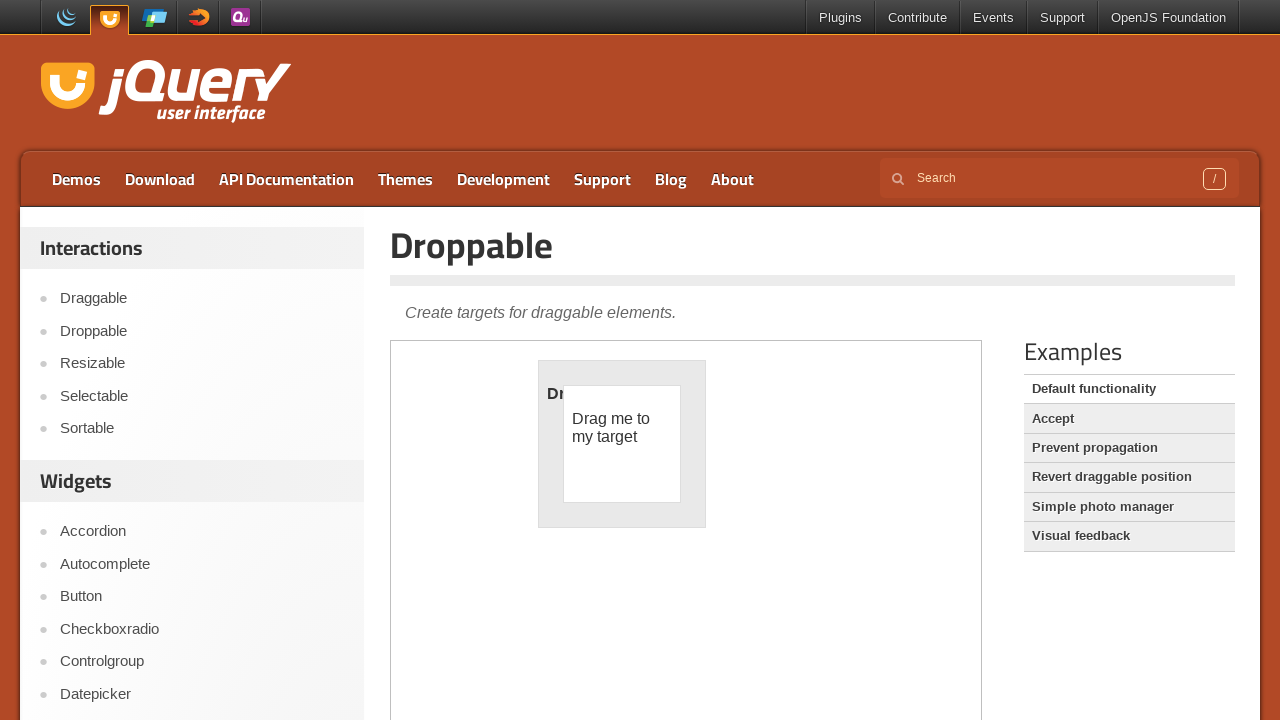

Released mouse button to complete drag and drop at (622, 444)
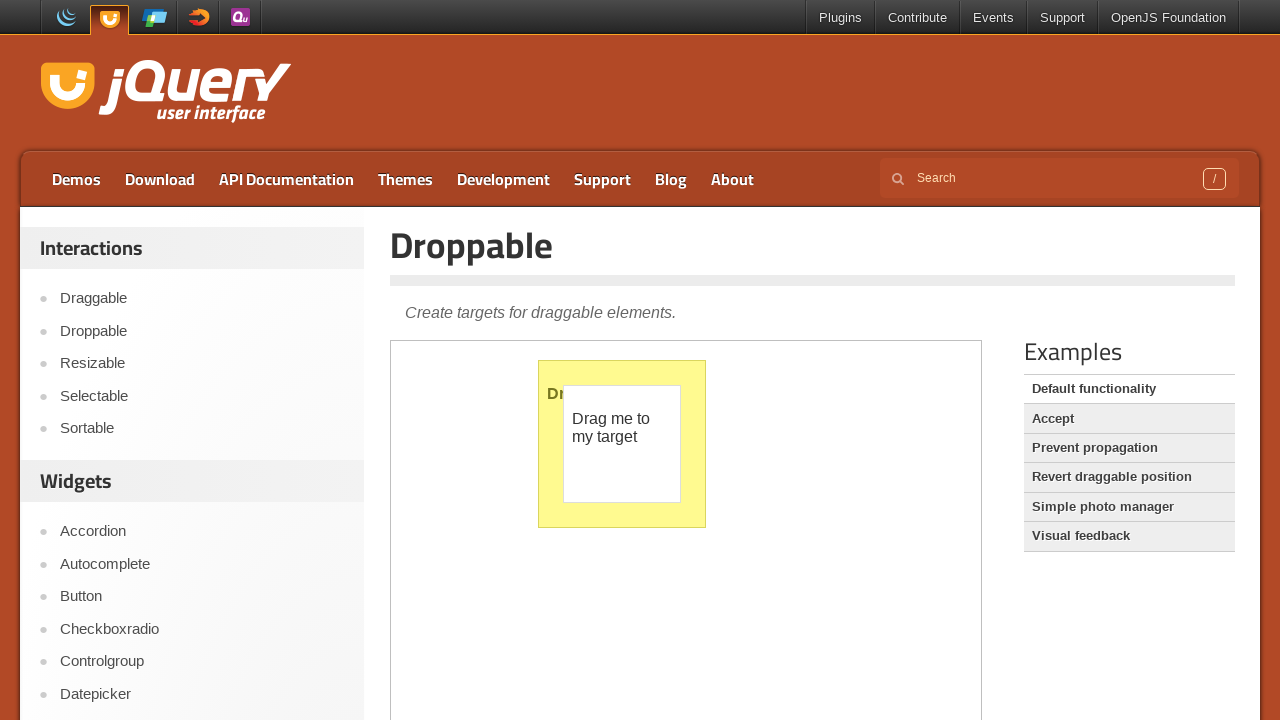

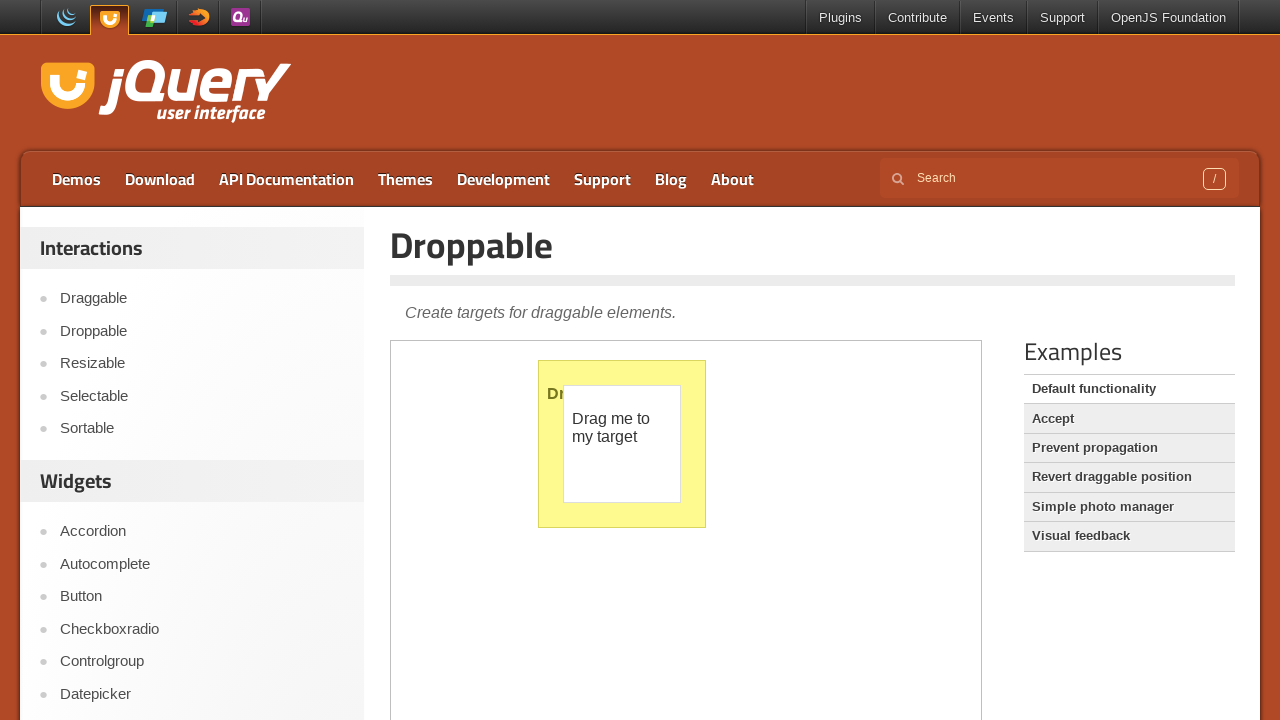